Tests a prompt box alert by clicking a button, entering a name into the prompt, accepting it, and verifying the entered name appears in the result

Starting URL: https://demoqa.com/alerts

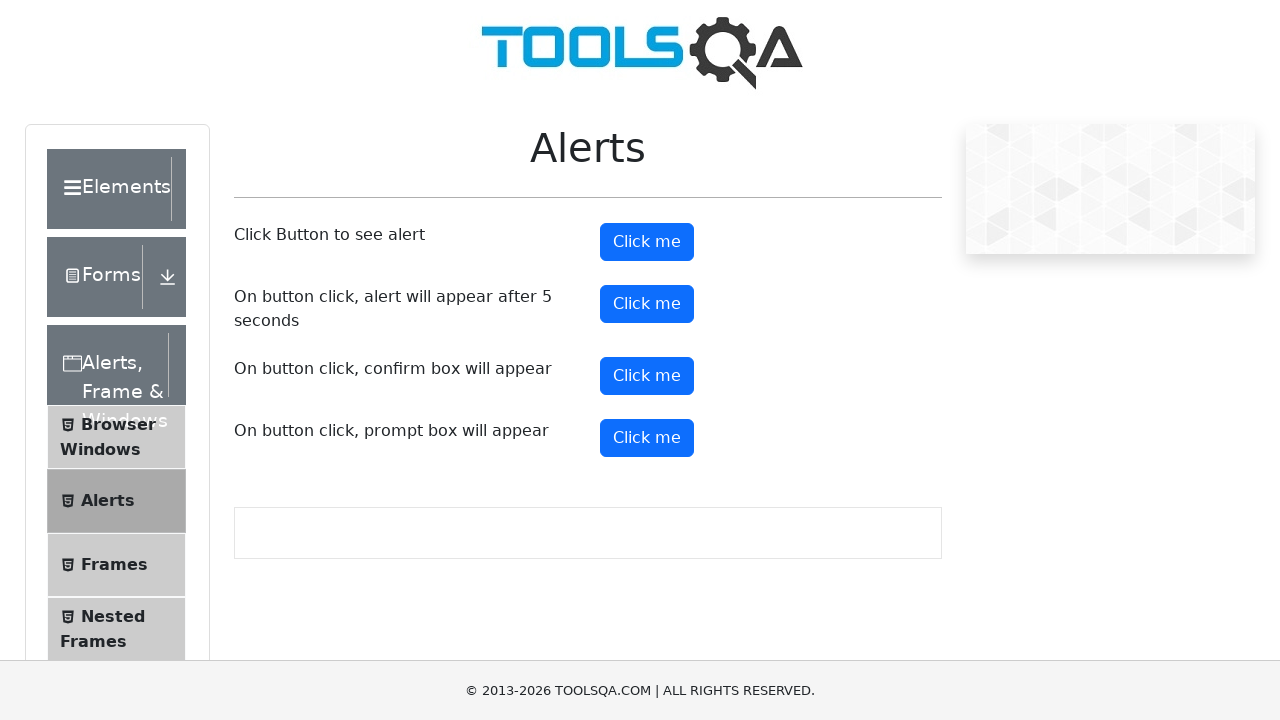

Set up dialog handler to accept prompt with 'Yucel'
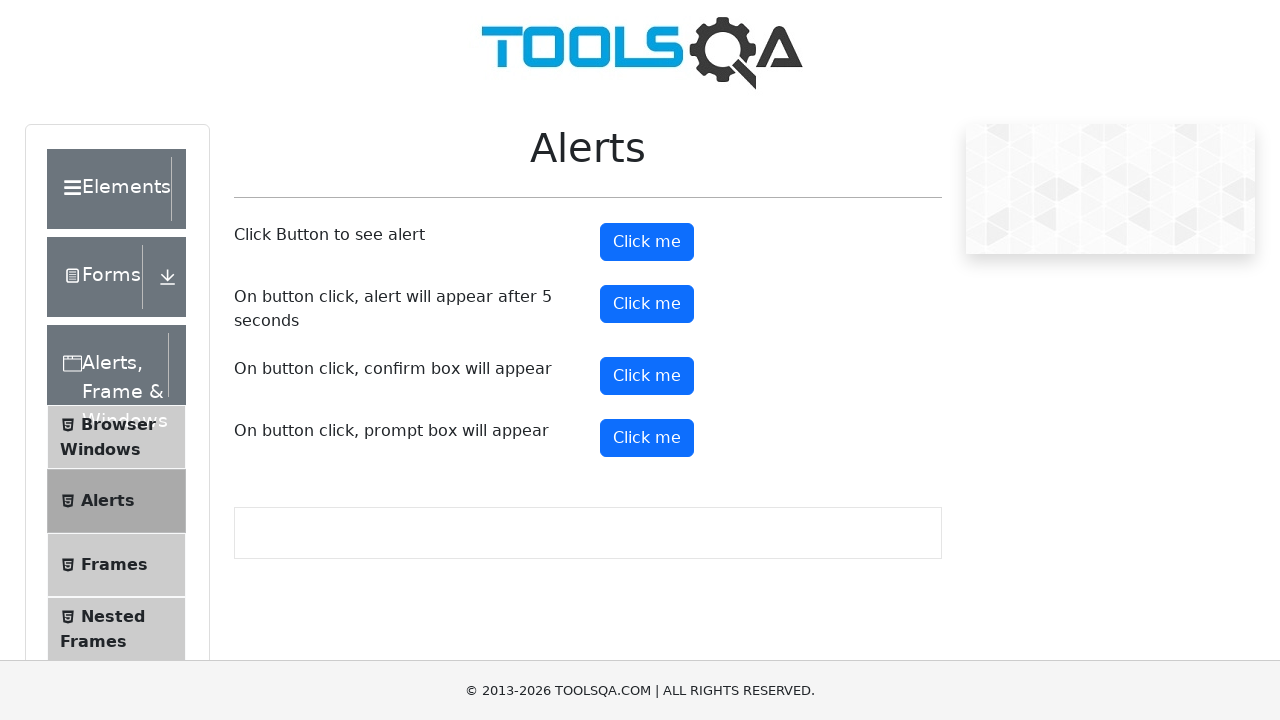

Clicked the prompt box button at (647, 438) on (//button)[5]
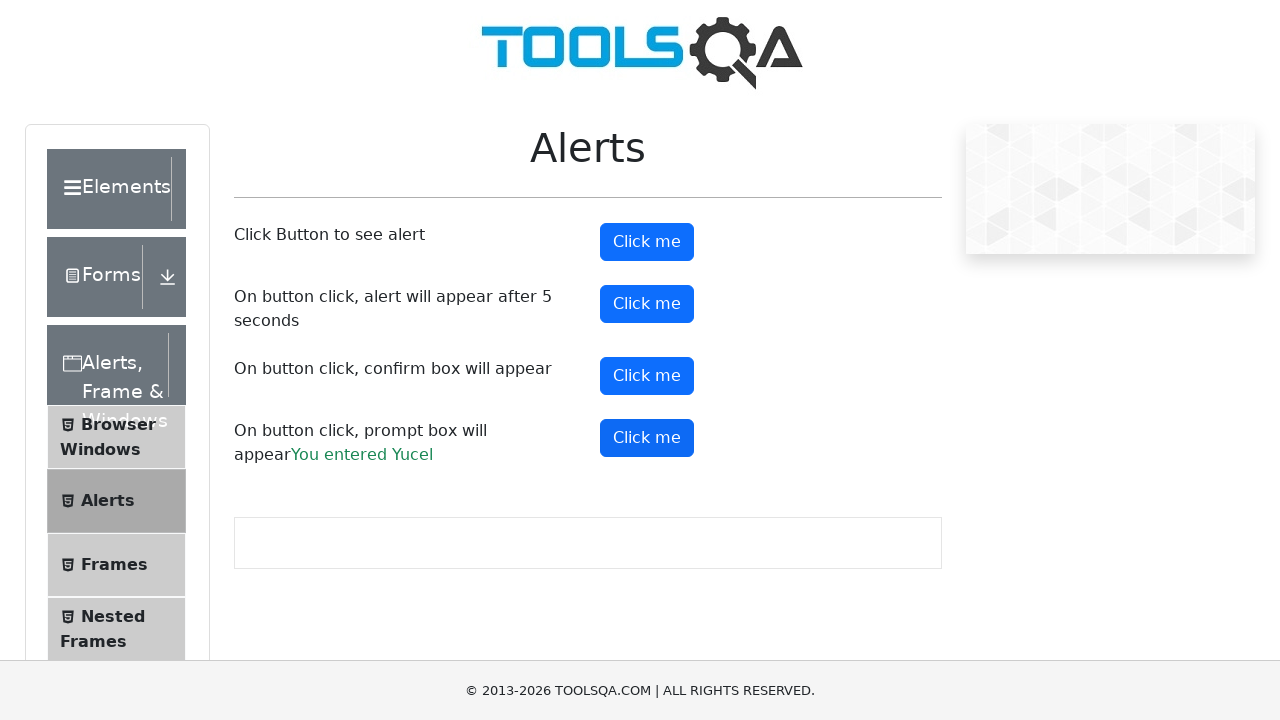

Waited for prompt result element to appear
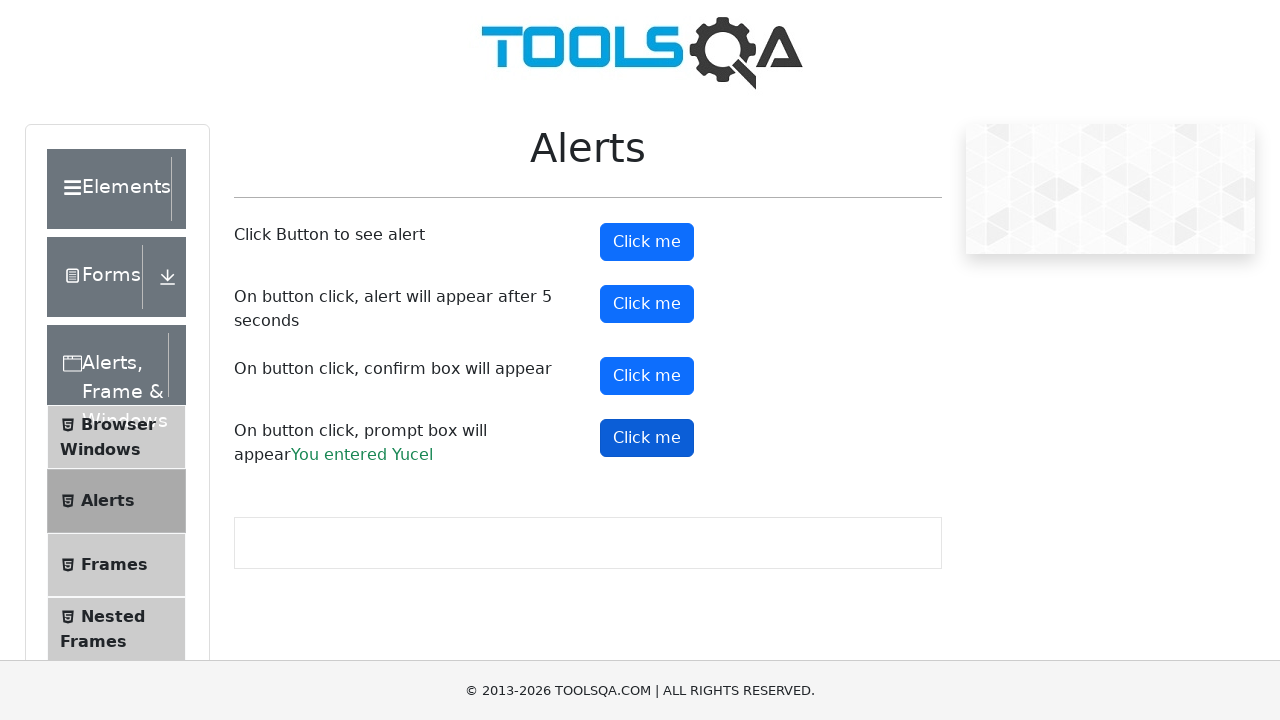

Retrieved prompt result text content
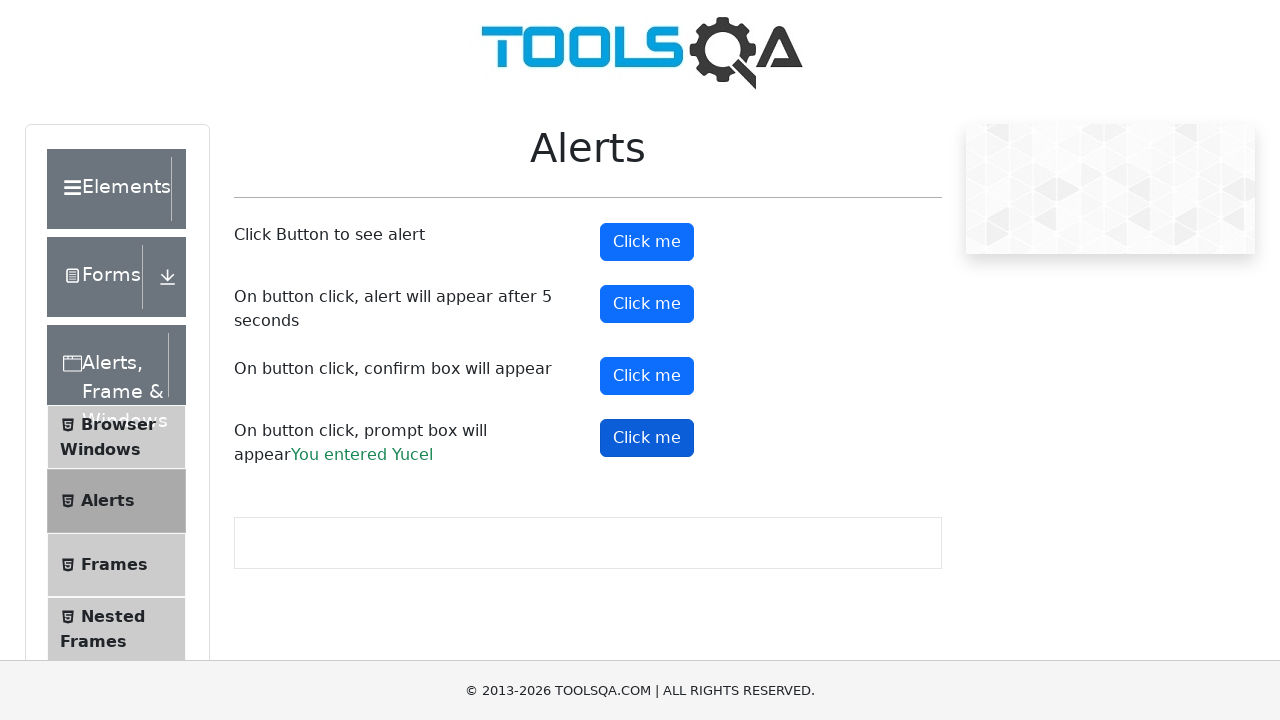

Verified that 'Yucel' appears in the prompt result
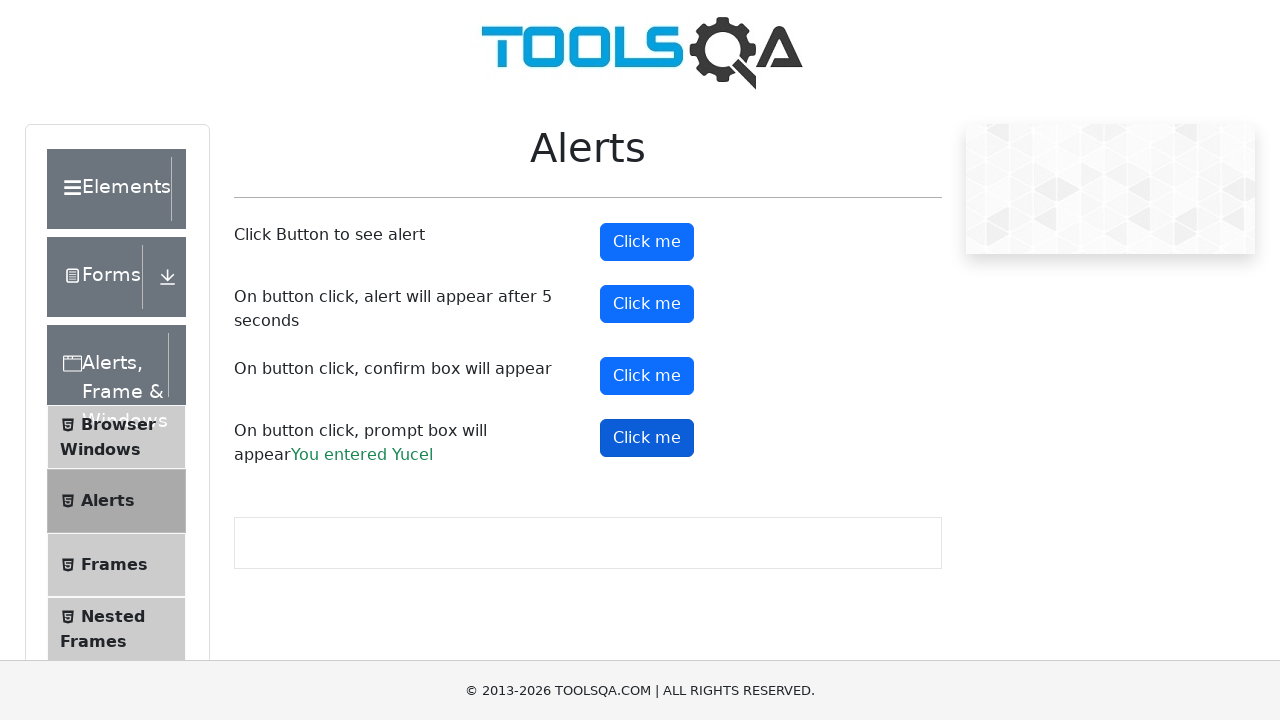

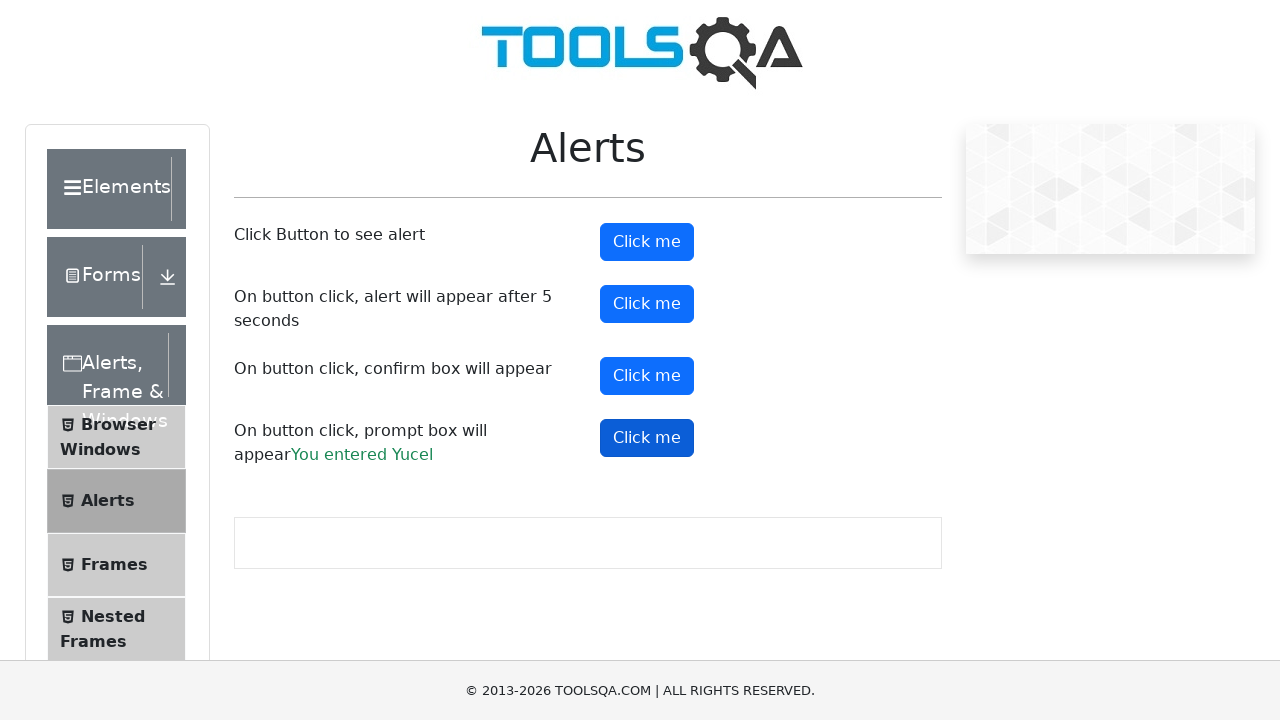